Tests right-click context menu functionality by performing a right-click on a designated area, verifying the alert message, then clicking a link that opens a new tab and verifying the content on the new page.

Starting URL: https://the-internet.herokuapp.com/context_menu

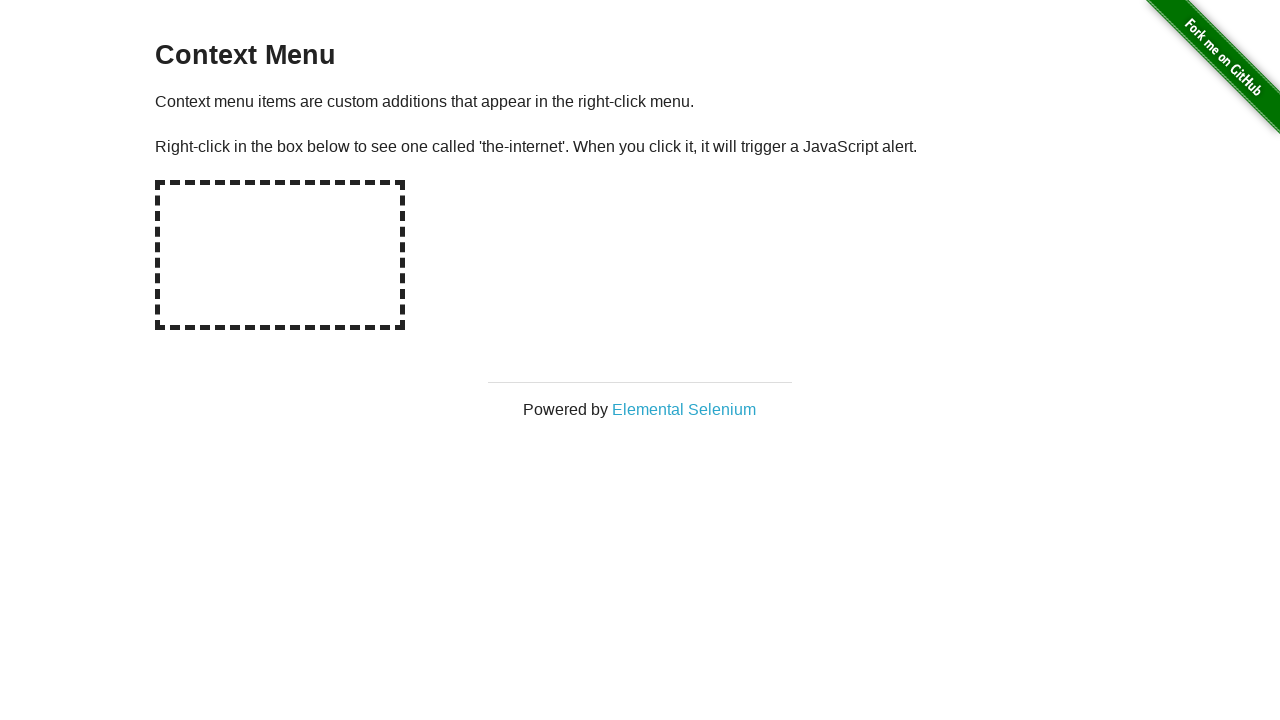

Right-clicked on hot-spot area to trigger context menu at (280, 255) on #hot-spot
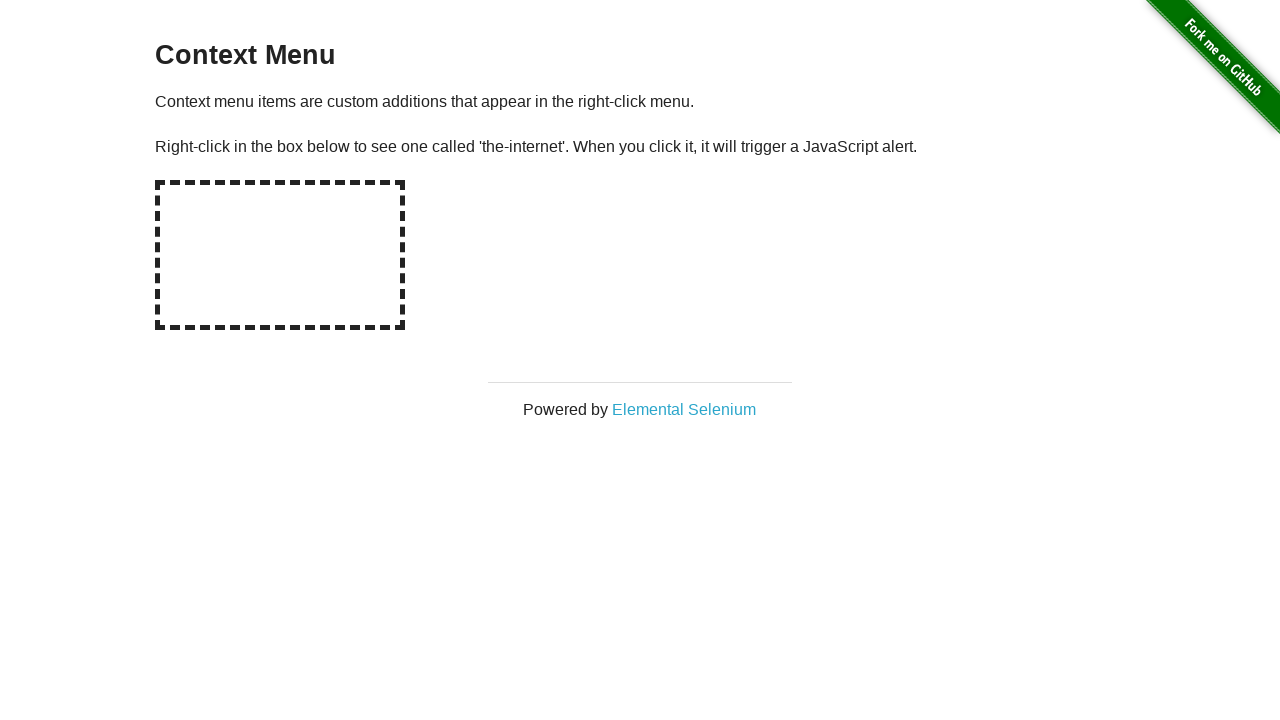

Right-clicked on hot-spot area again to trigger alert dialog at (280, 255) on #hot-spot
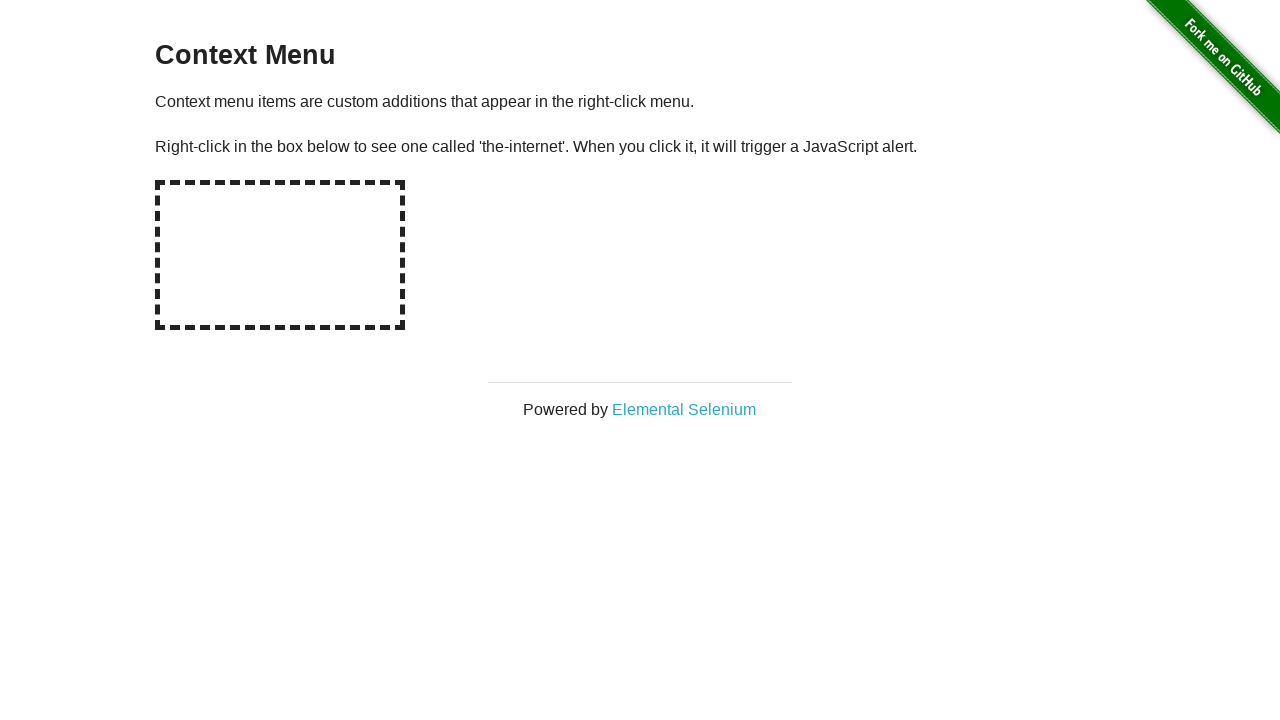

Waited for dialog to be processed
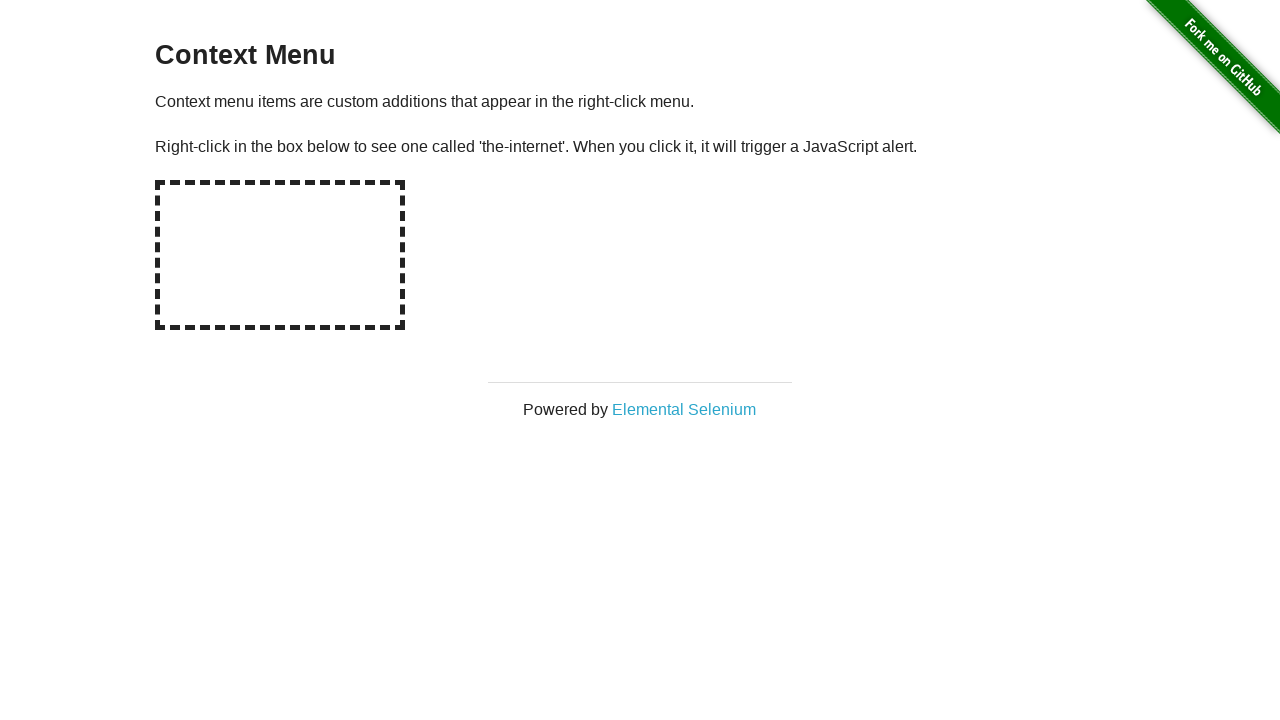

Verified alert message contains 'You selected a context menu'
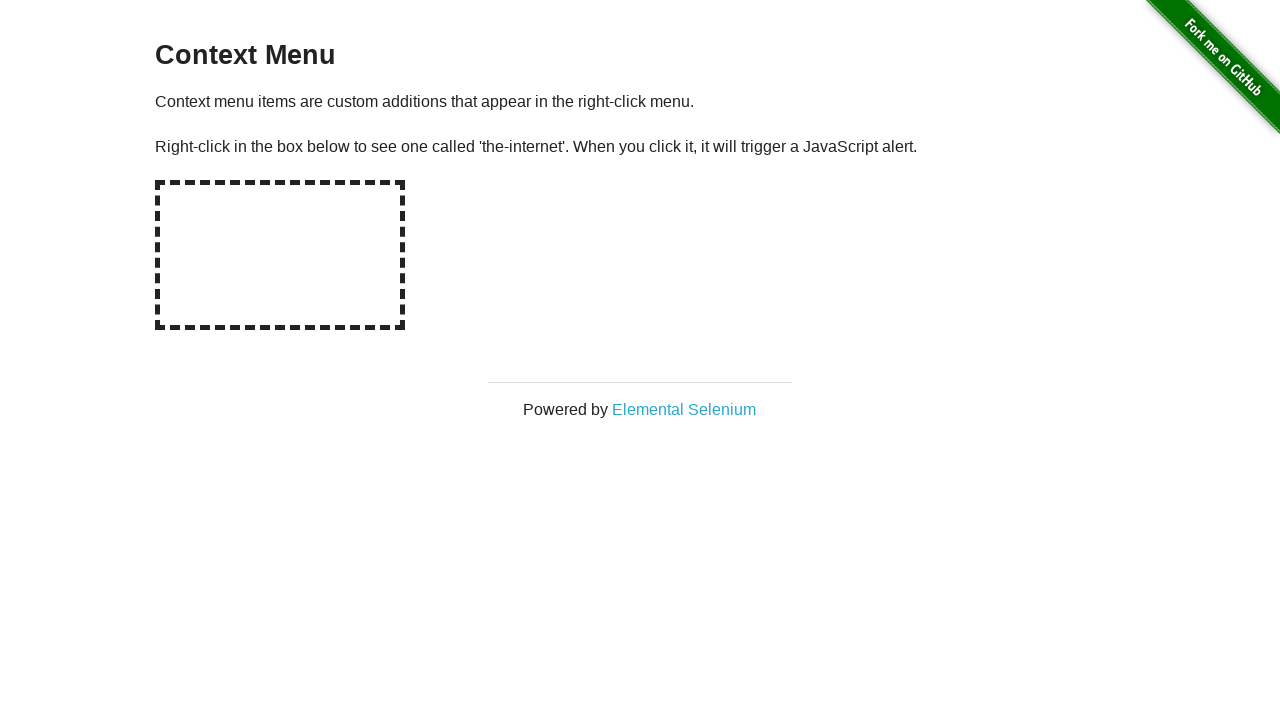

Clicked 'Elemental Selenium' link which opens in new tab at (684, 409) on text=Elemental Selenium
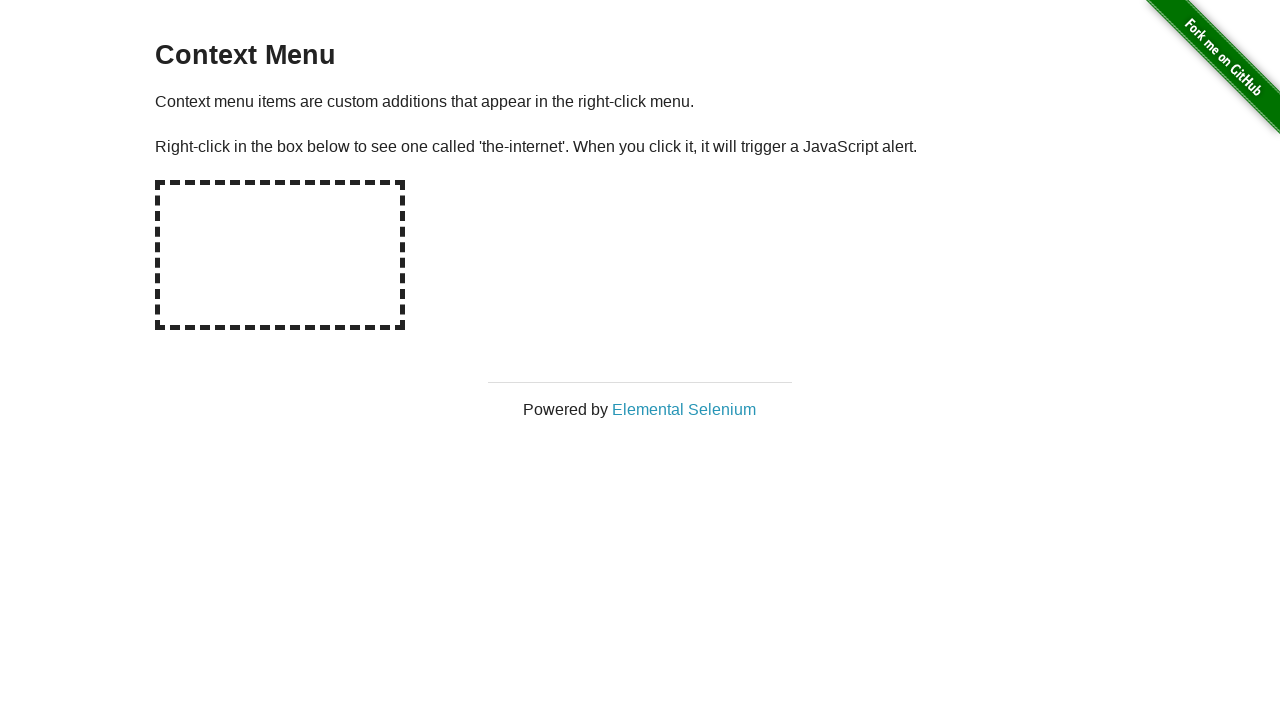

Waited for new page to load
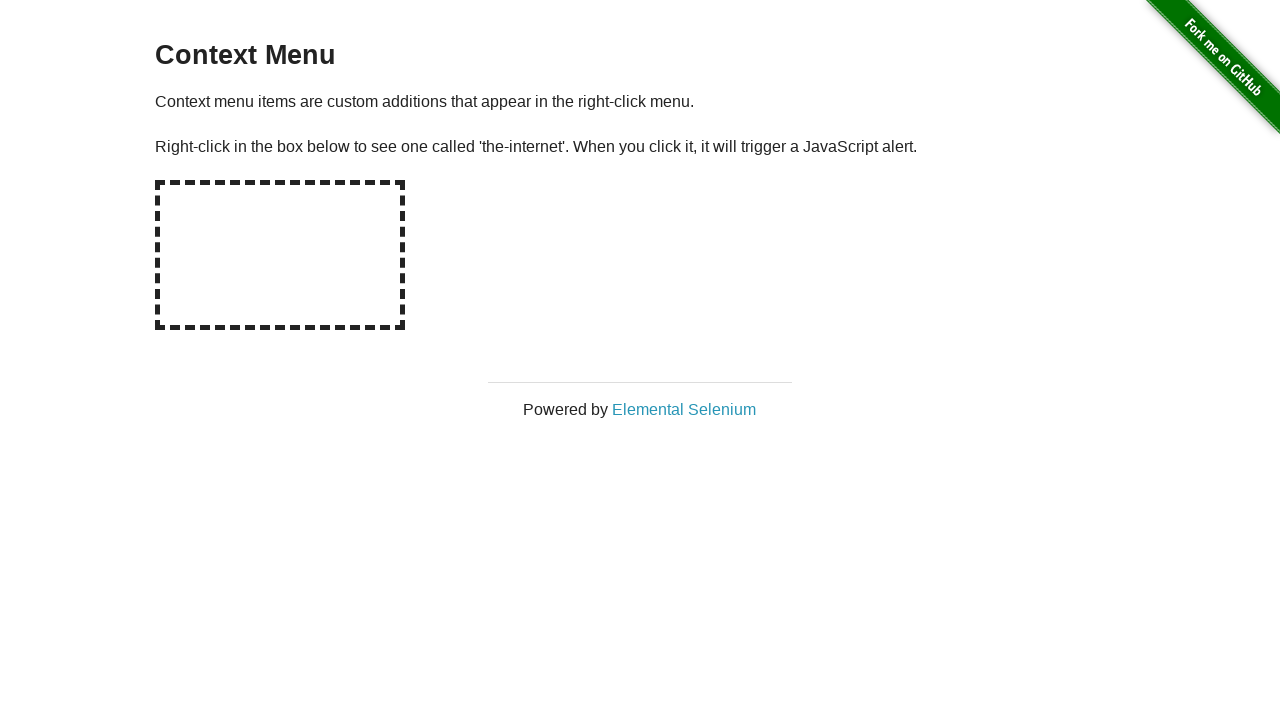

Verified new page h1 contains 'Elemental Selenium'
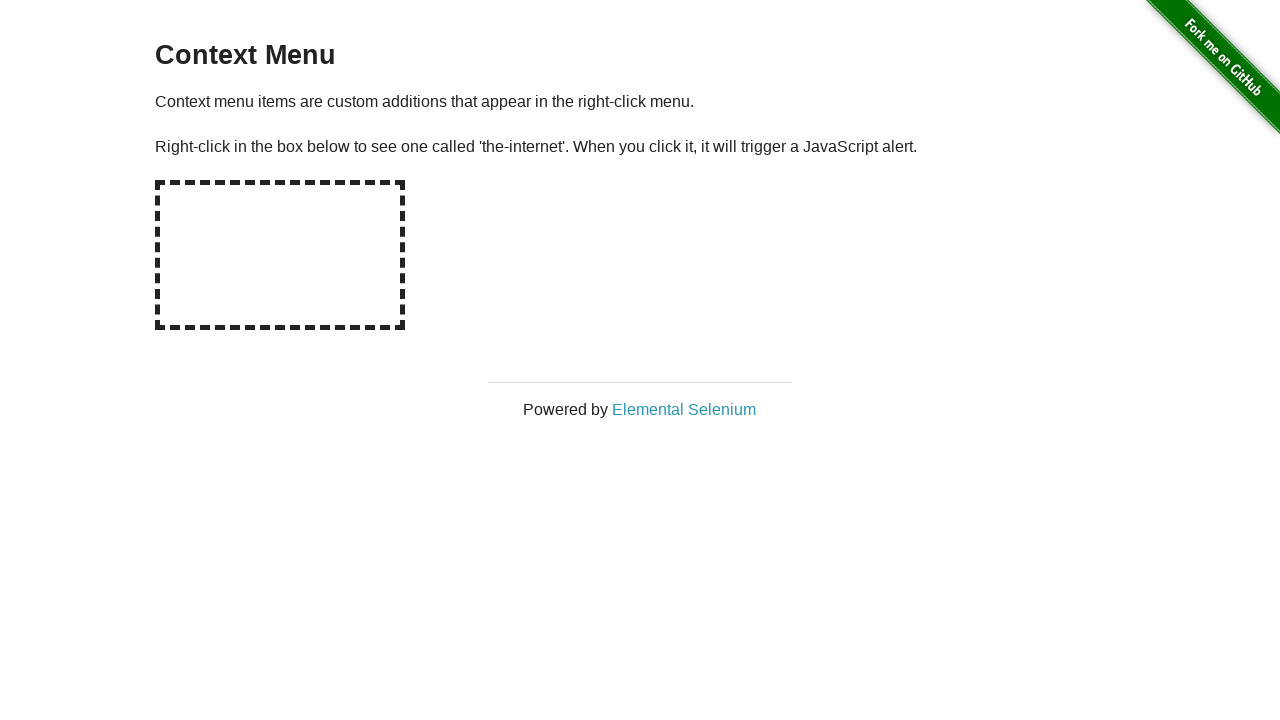

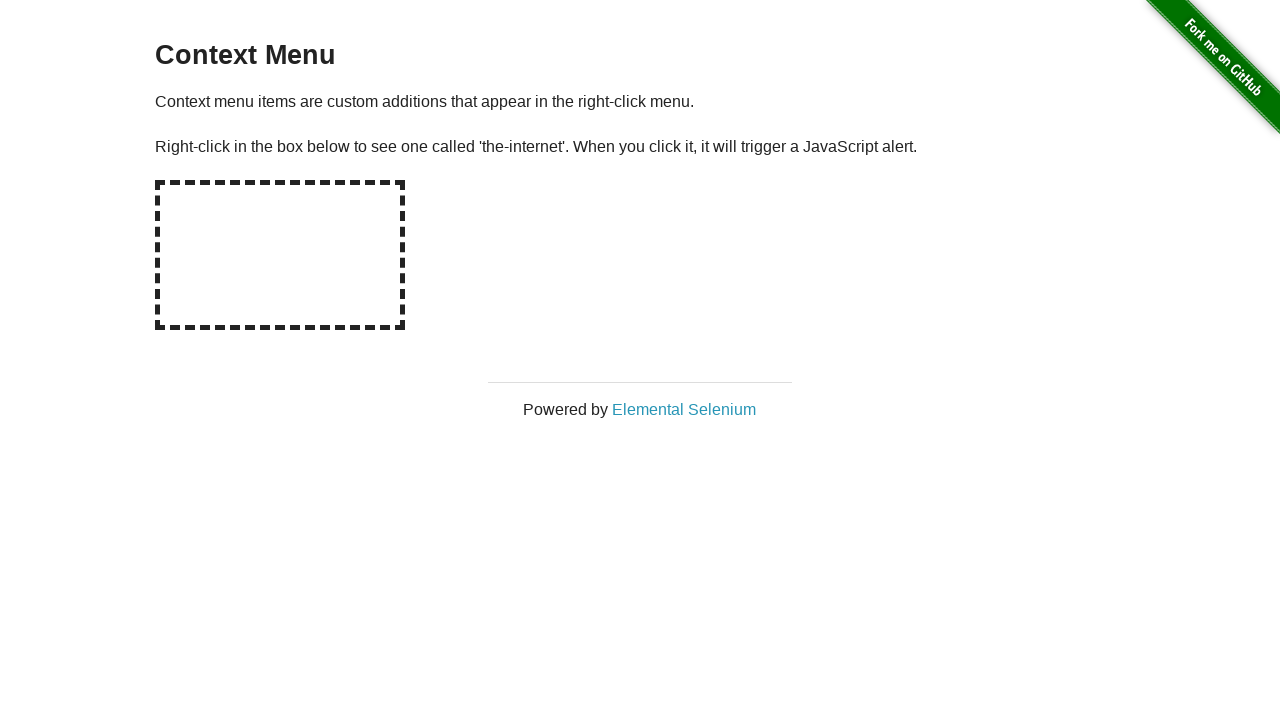